Tests keyboard key press functionality by sending space and left arrow keys to a page element and verifying the displayed result text matches the expected key pressed.

Starting URL: http://the-internet.herokuapp.com/key_presses

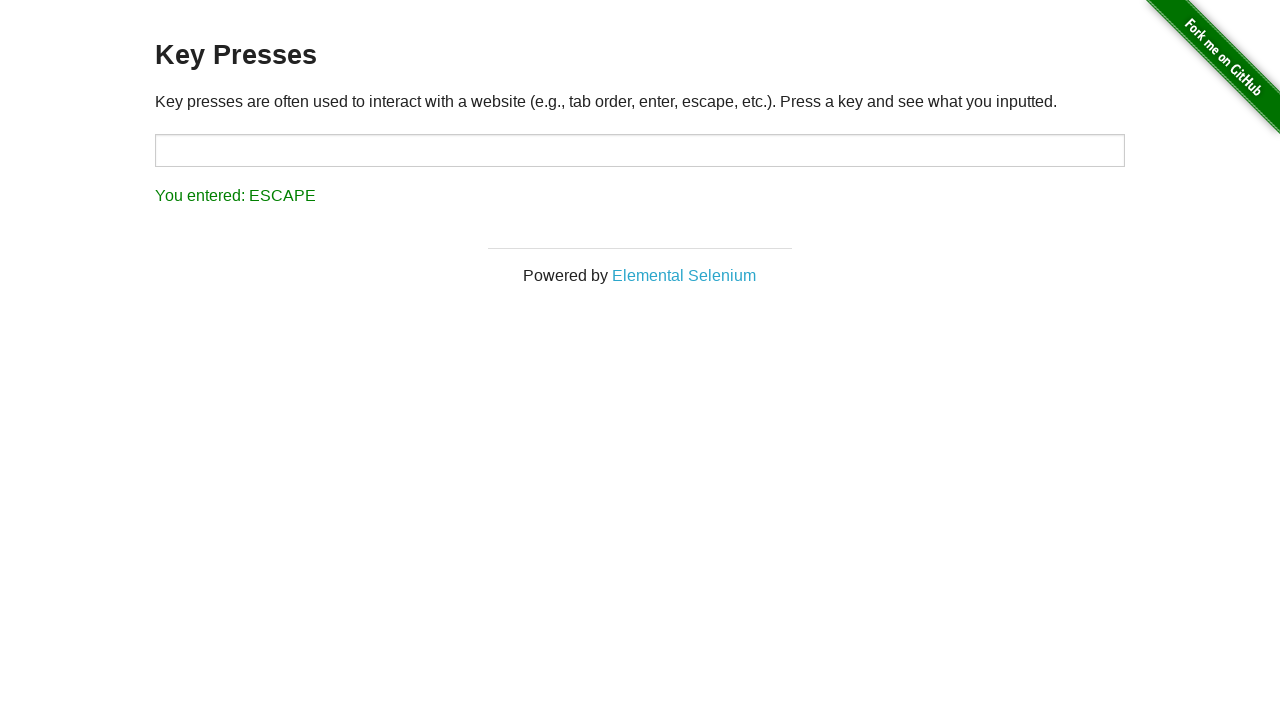

Pressed Space key on target element on #target
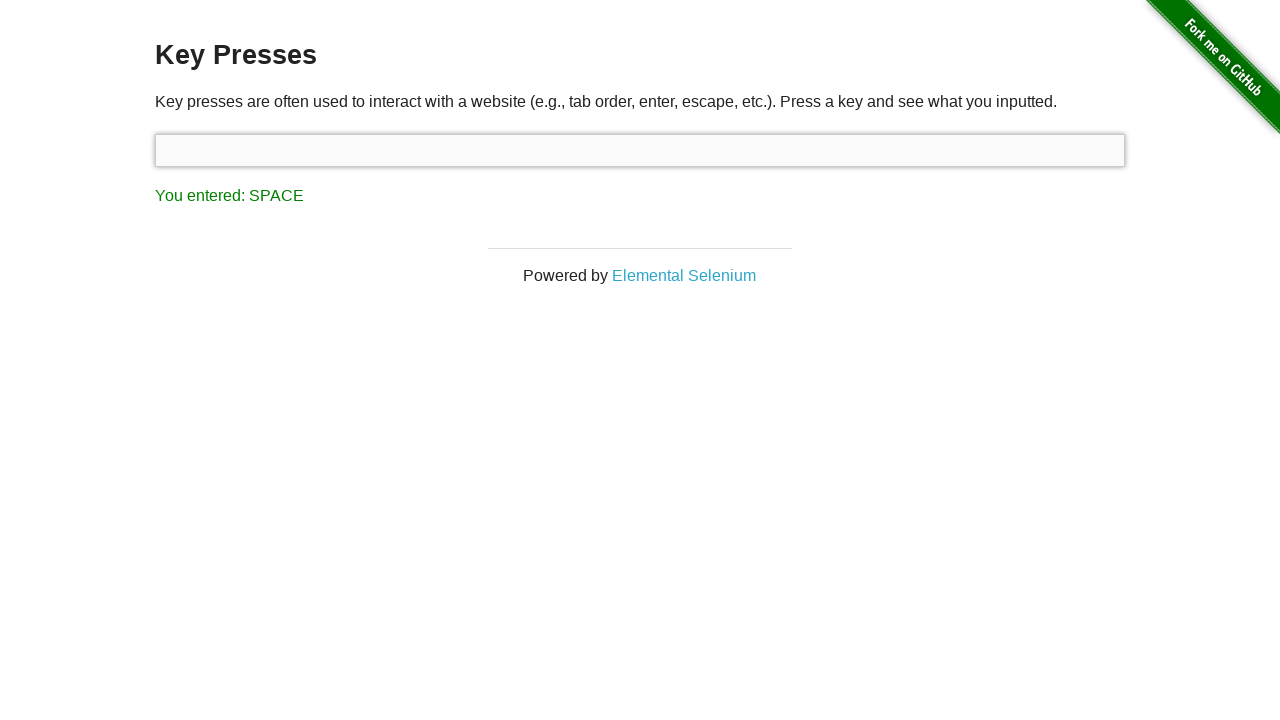

Verified that result text displays 'You entered: SPACE'
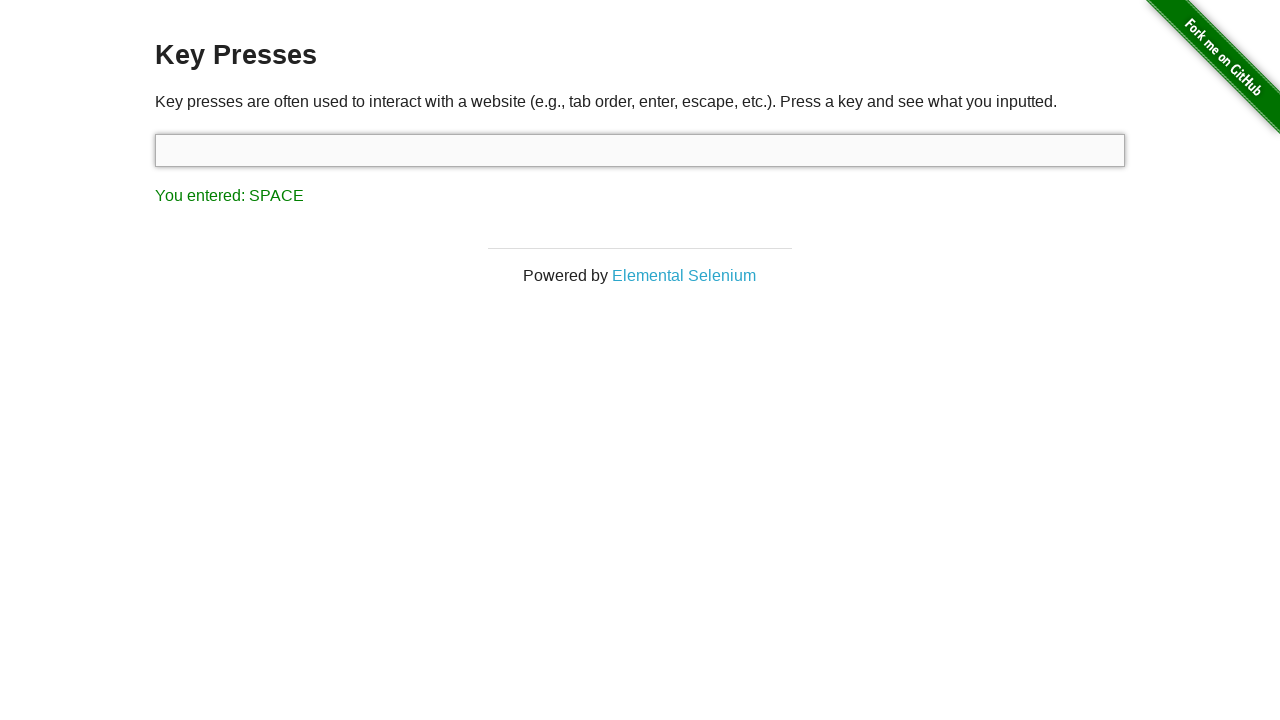

Pressed Left Arrow key
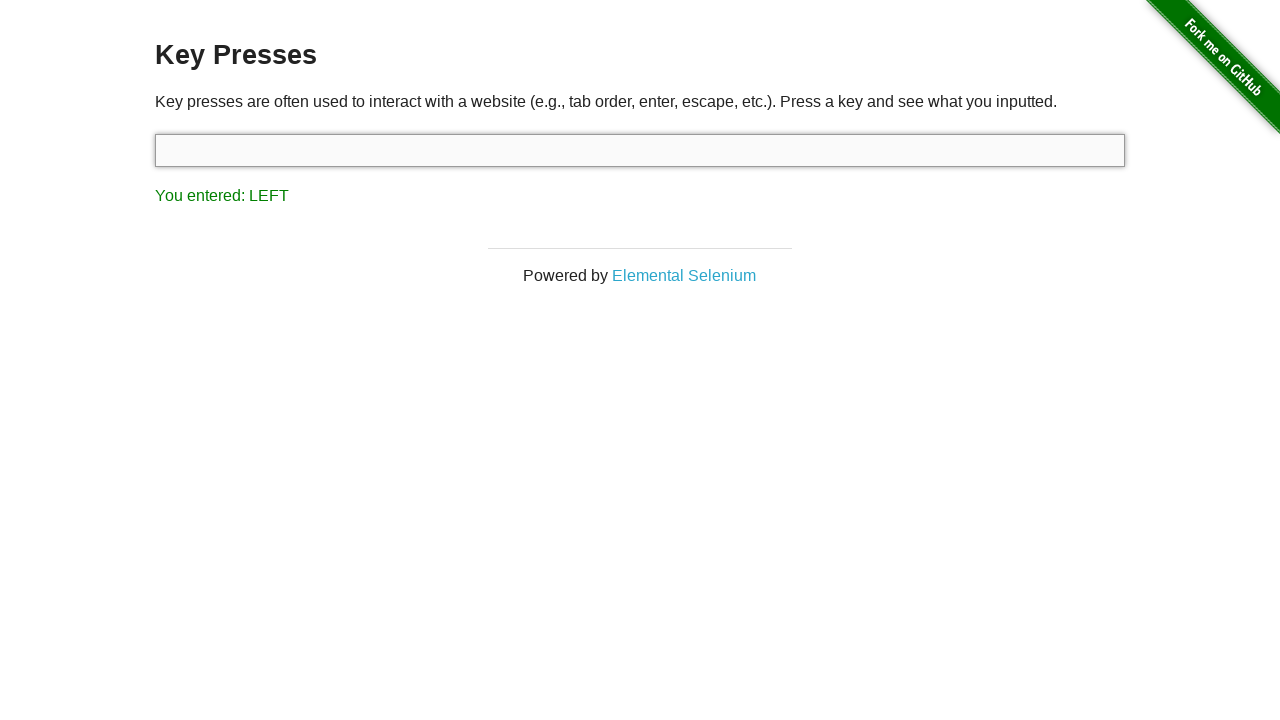

Verified that result text displays 'You entered: LEFT'
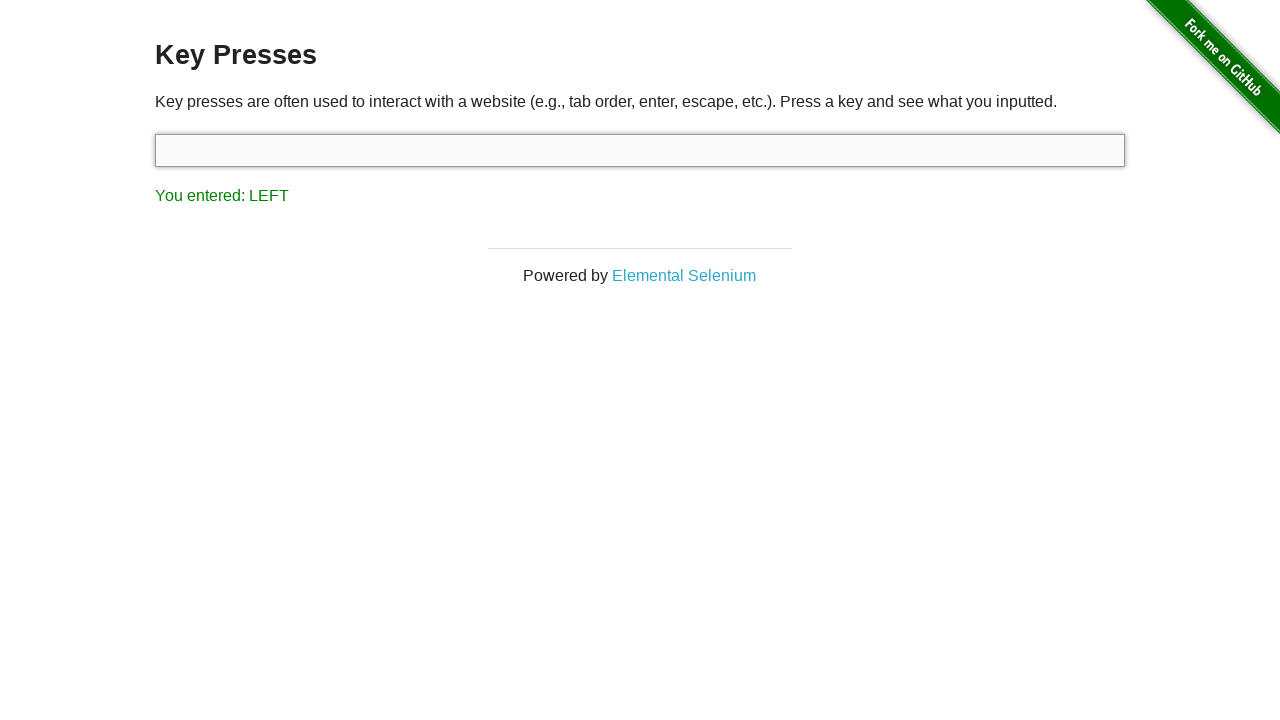

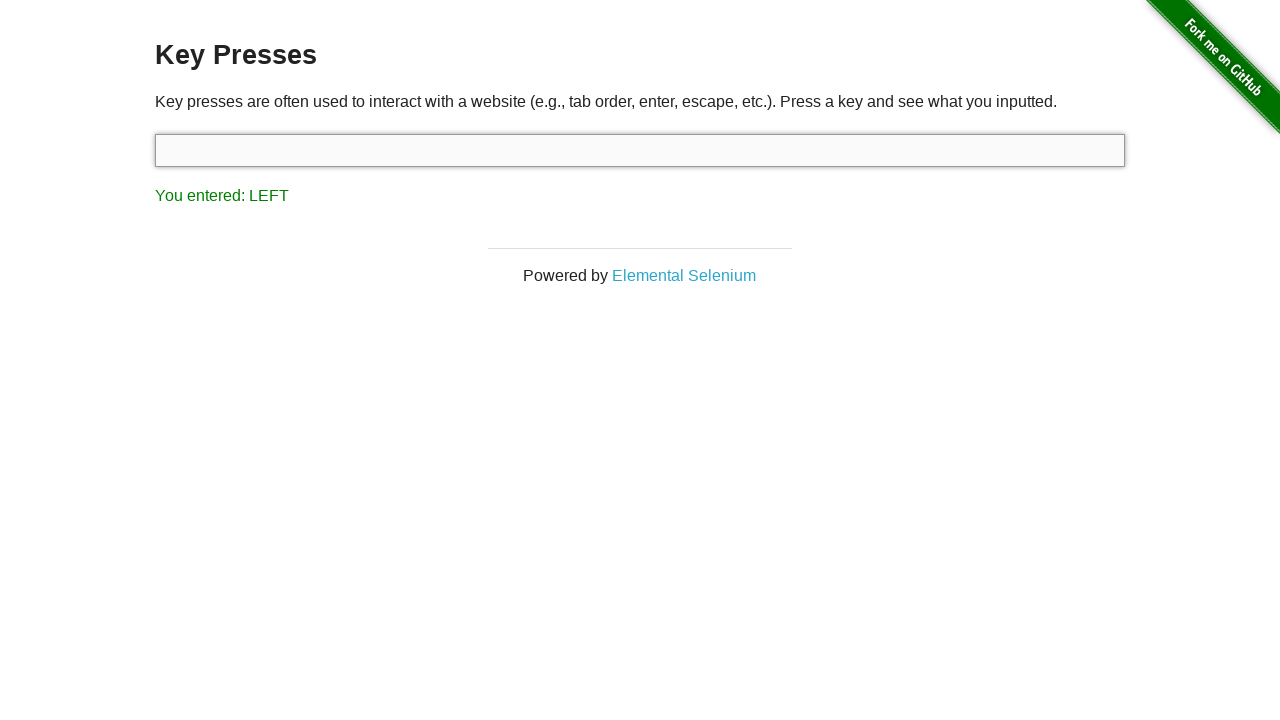